Tests checkbox functionality by checking an unchecked box and unchecking a checked box

Starting URL: https://the-internet.herokuapp.com/

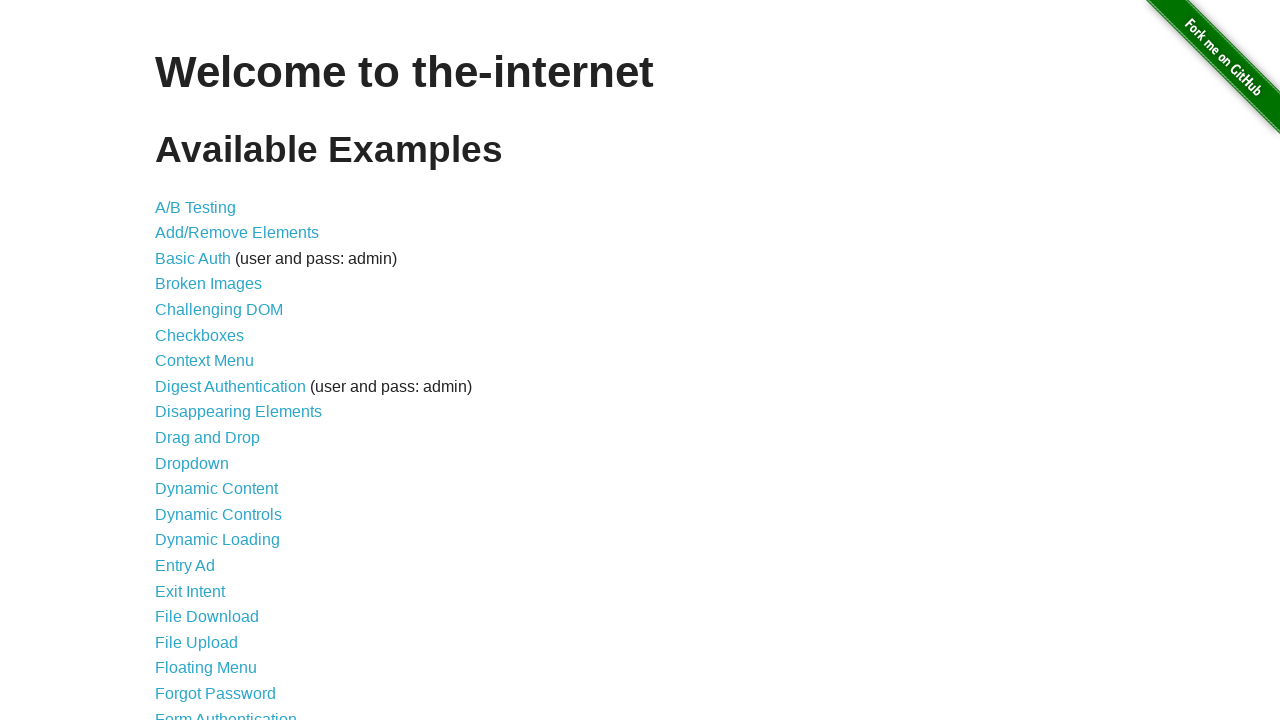

Clicked on Checkboxes link at (200, 335) on xpath=//a[@href='/checkboxes']
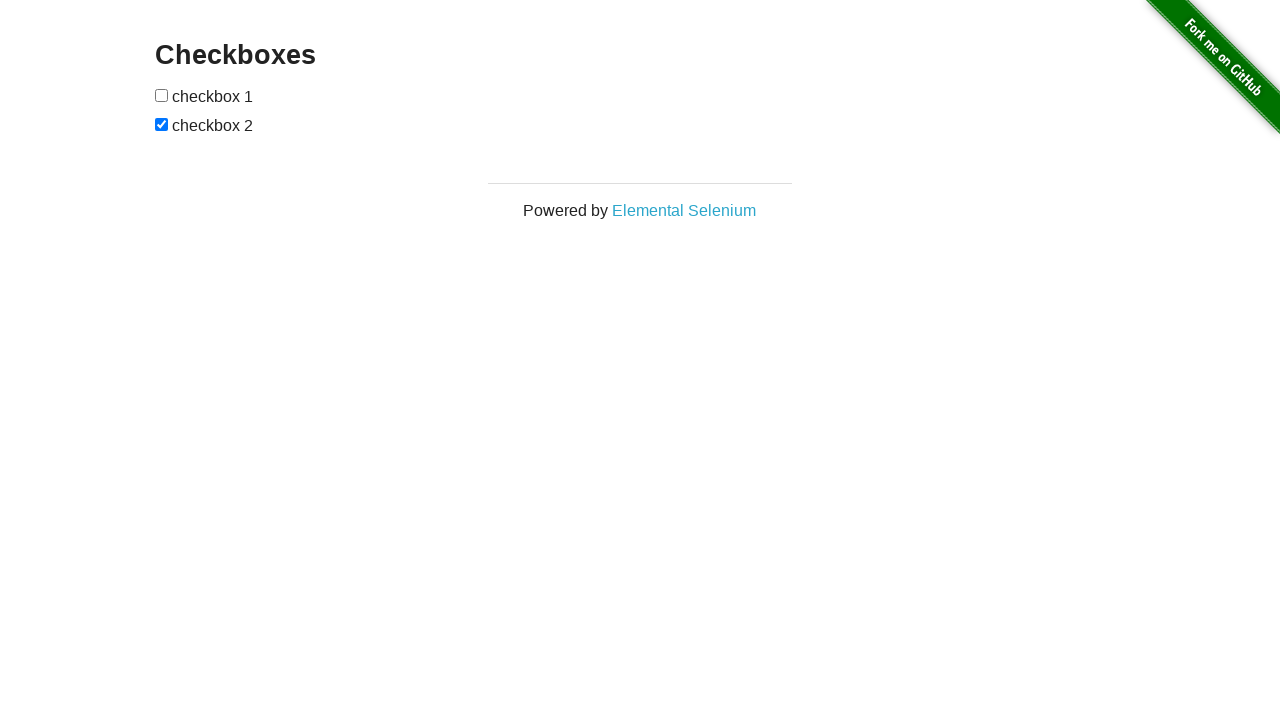

Located first checkbox element
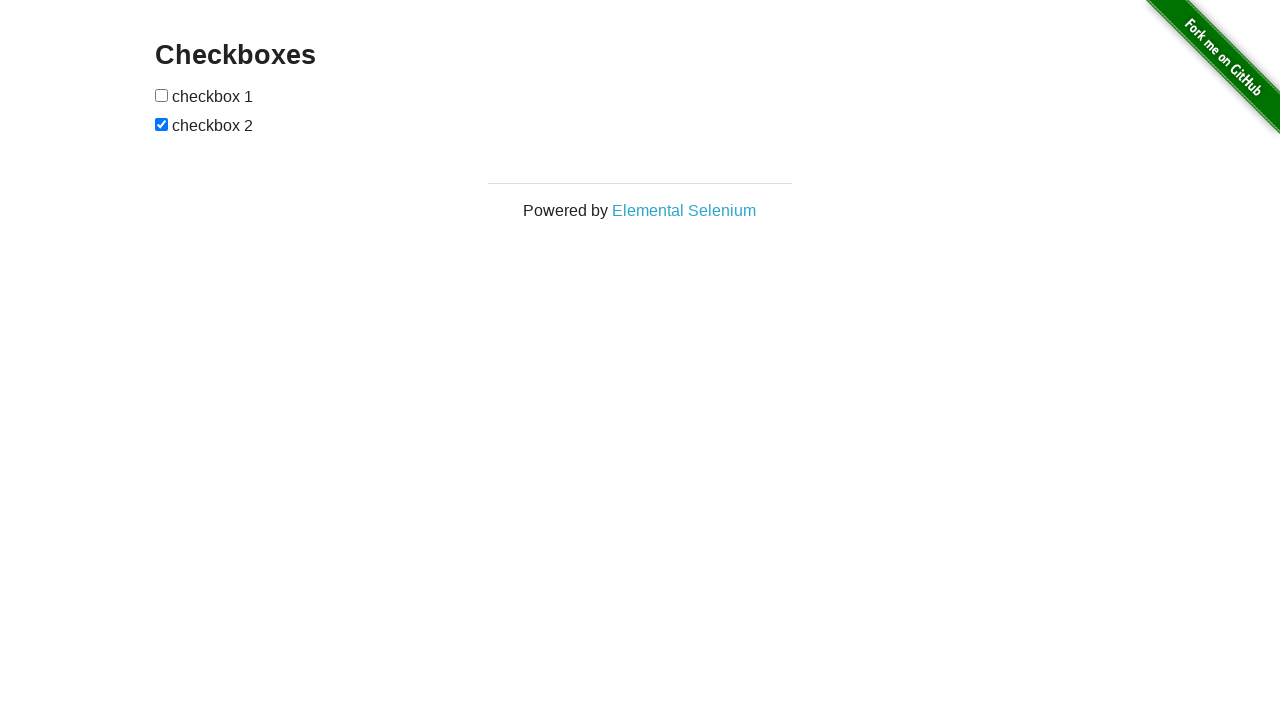

Located second checkbox element
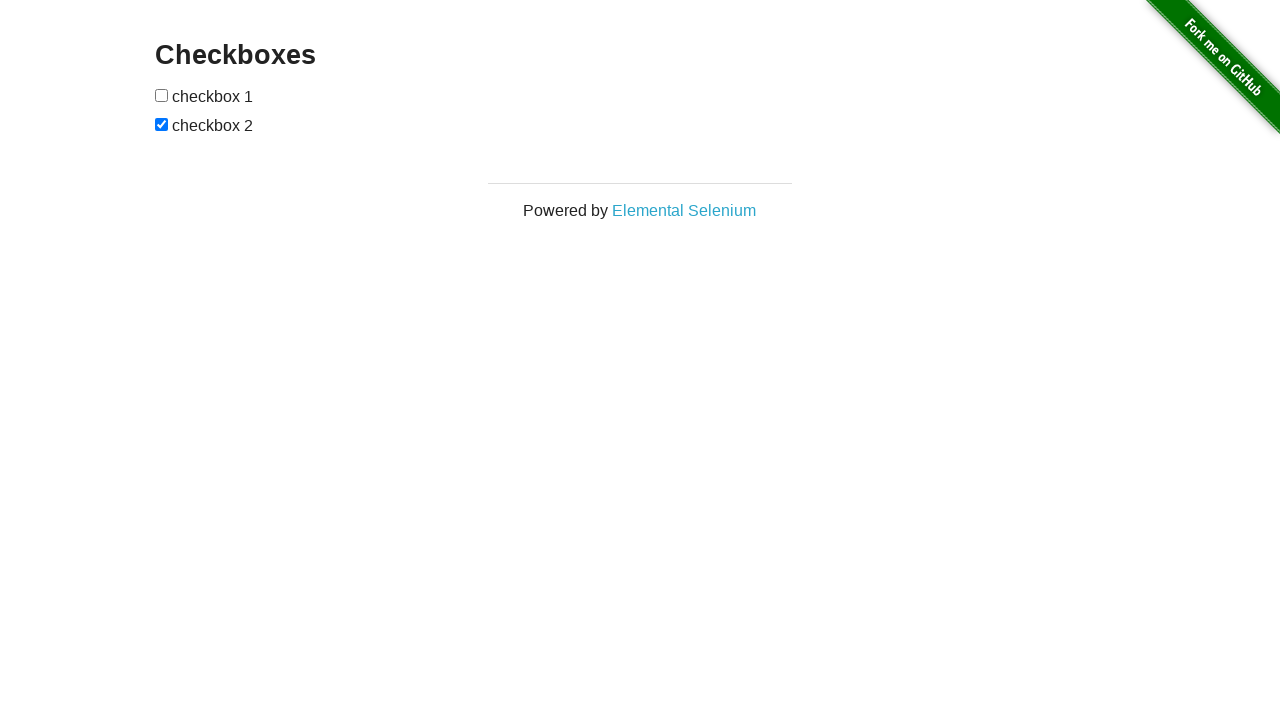

Checked first checkbox at (162, 95) on (//input[@type='checkbox'])[1]
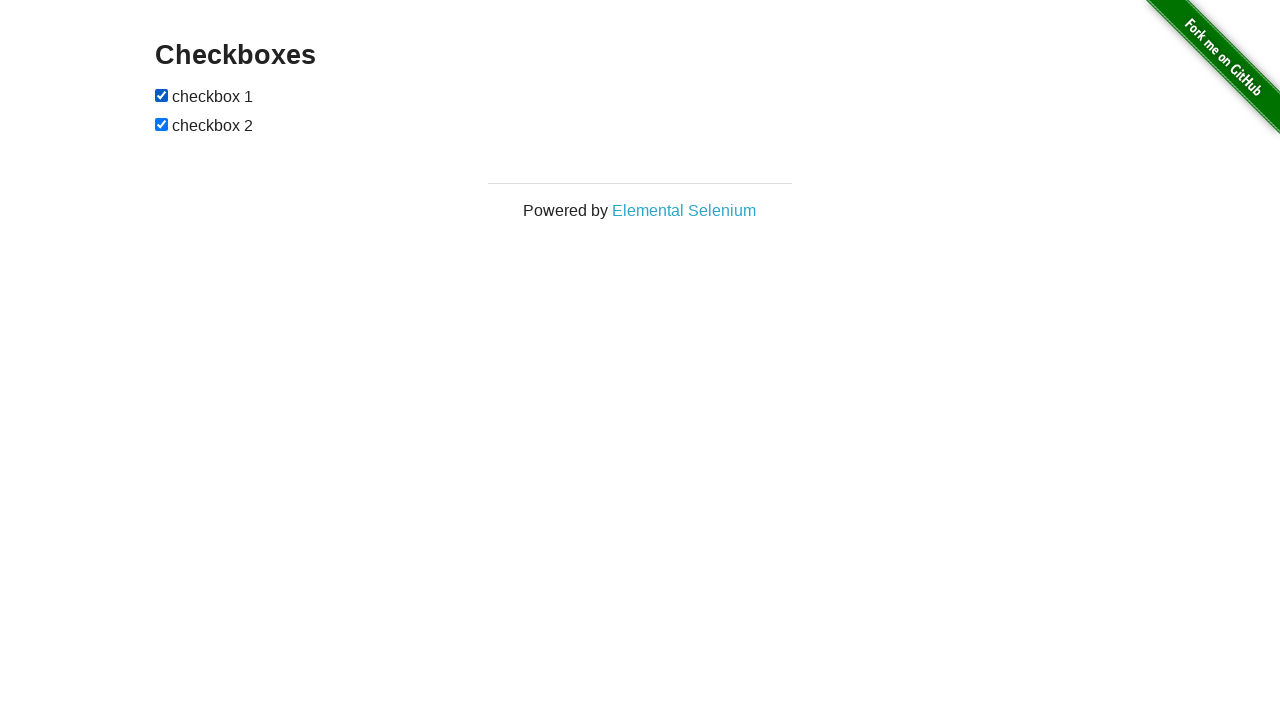

Unchecked second checkbox at (162, 124) on (//input[@type='checkbox'])[2]
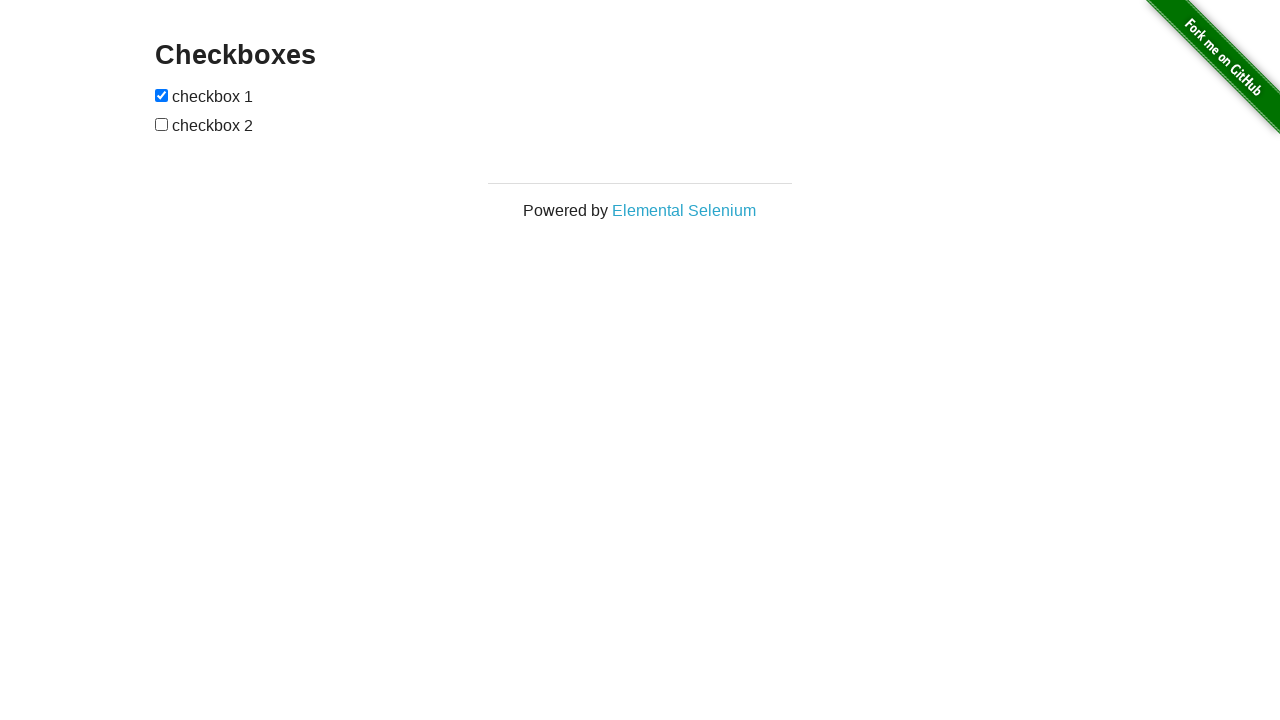

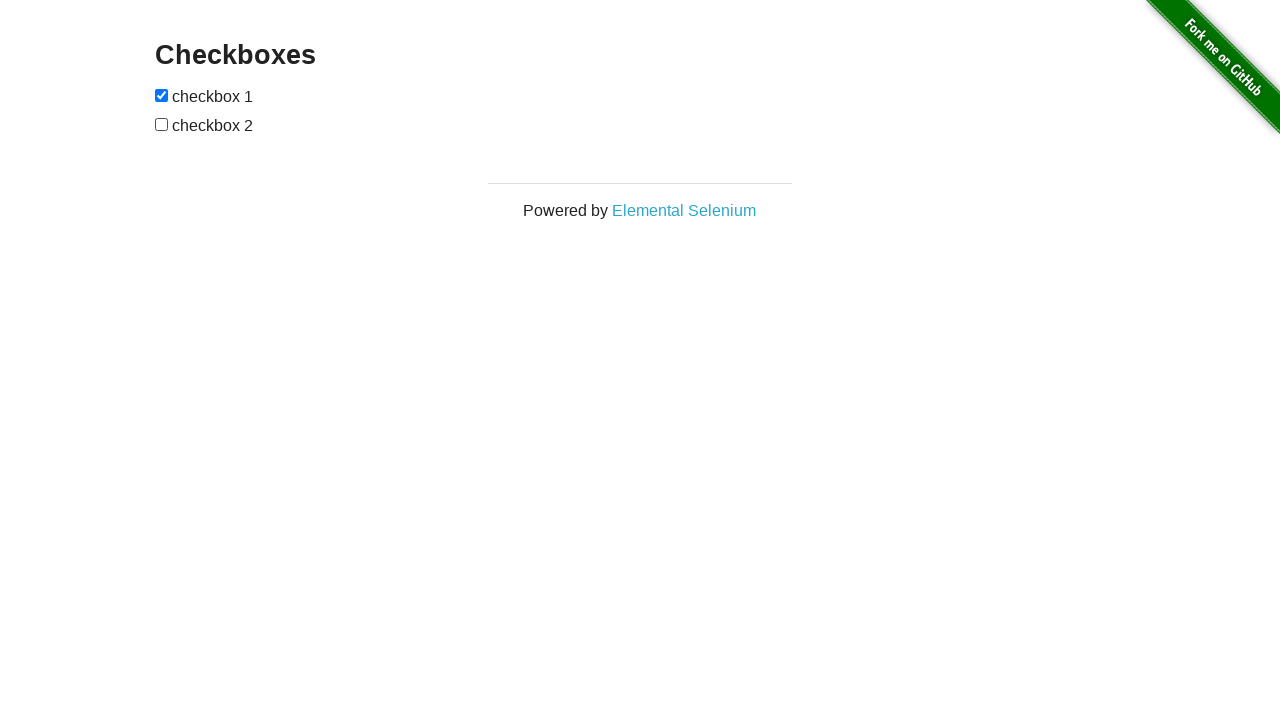